Tests the offline donation flow for Canada by selecting offline donation mode, choosing Canada from the country dropdown, and clicking the General Donations button.

Starting URL: https://donations.heartfulness.org/?_gl=1*loaar4*_ga*MTk5MzE4NzYzLjE3MzQ1MDIxODQ.*_ga_PHDYQ7YDTM*czE3NDg4NDQ2NDgkbzEwMCRnMCR0MTc0ODg0NDY0OCRqNjAkbDAkaDA.

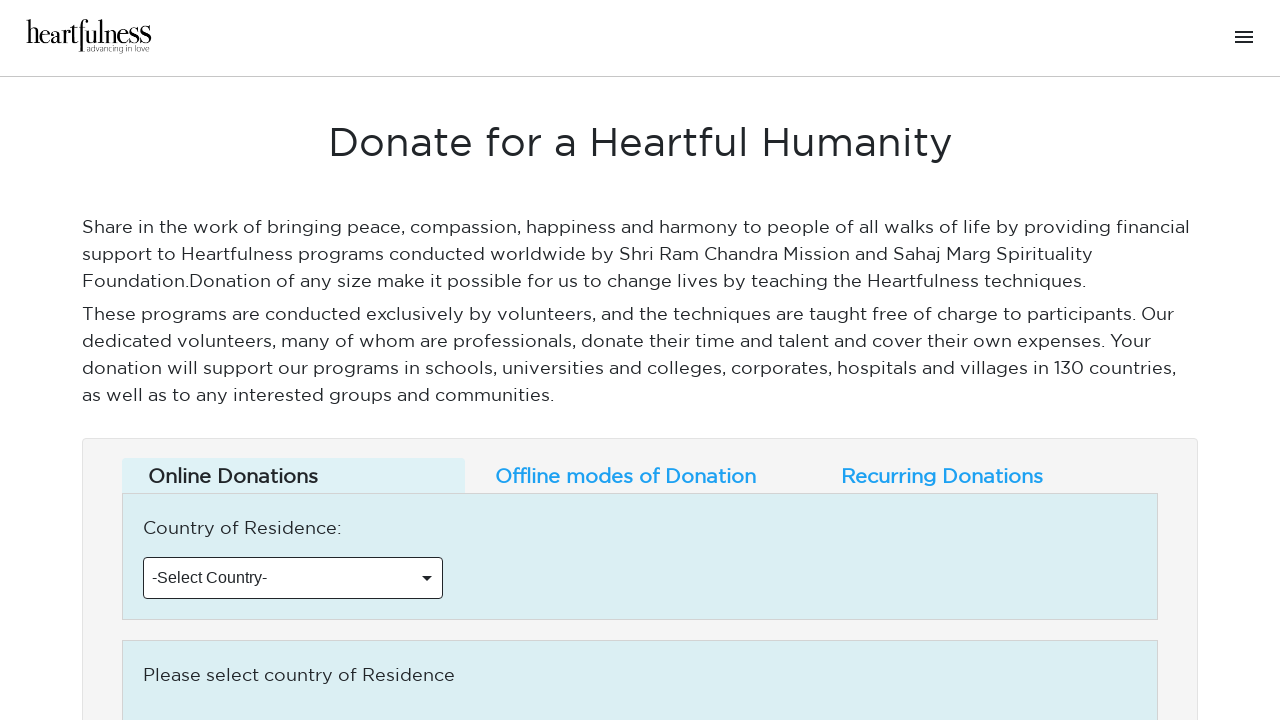

Clicked on 'Offline modes of Donation' option at (640, 476) on internal:text="Offline modes of Donation"i
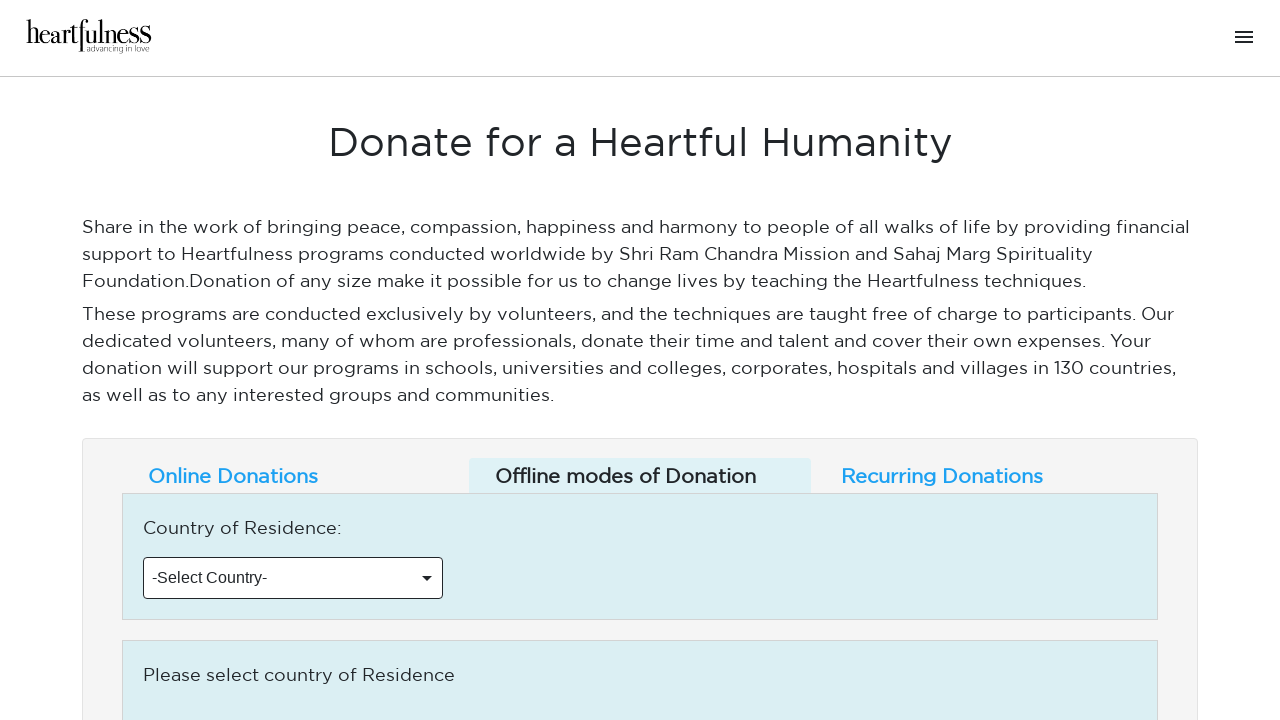

Selected Canada from the country dropdown on internal:role=combobox
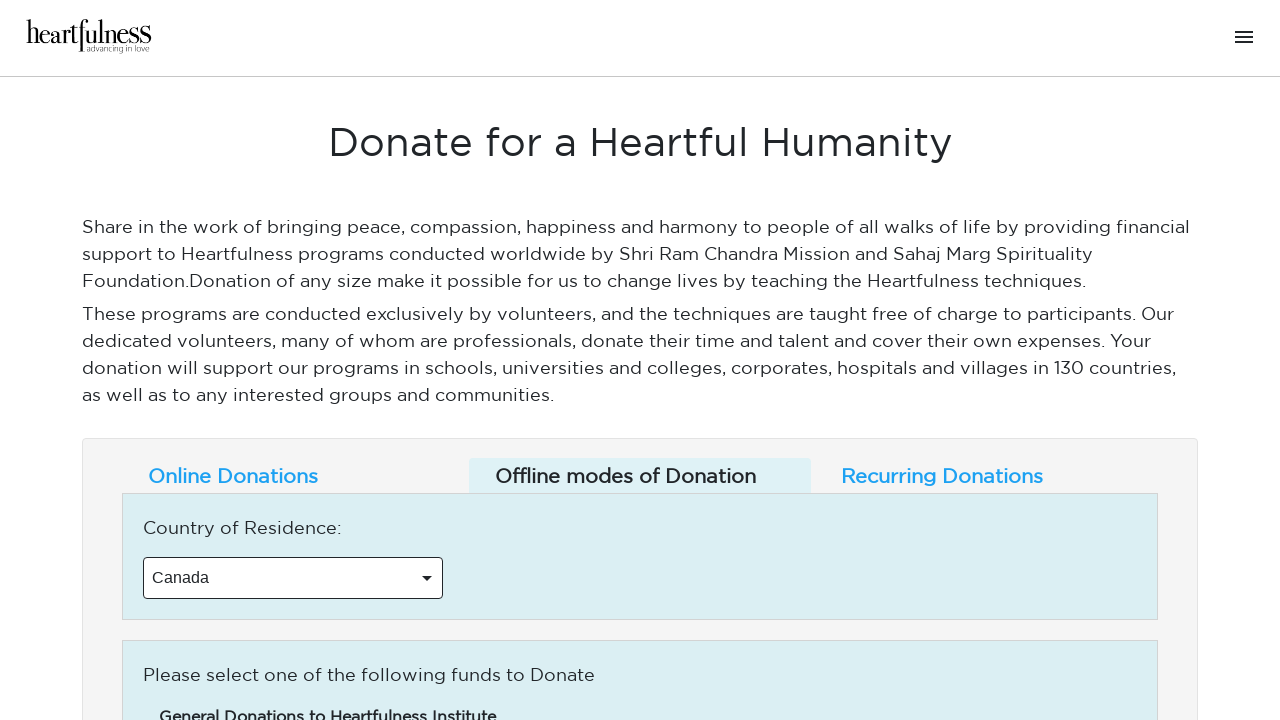

Clicked the General Donations to Heartfulness Institute button at (328, 708) on internal:role=button[name="General Donations to"i]
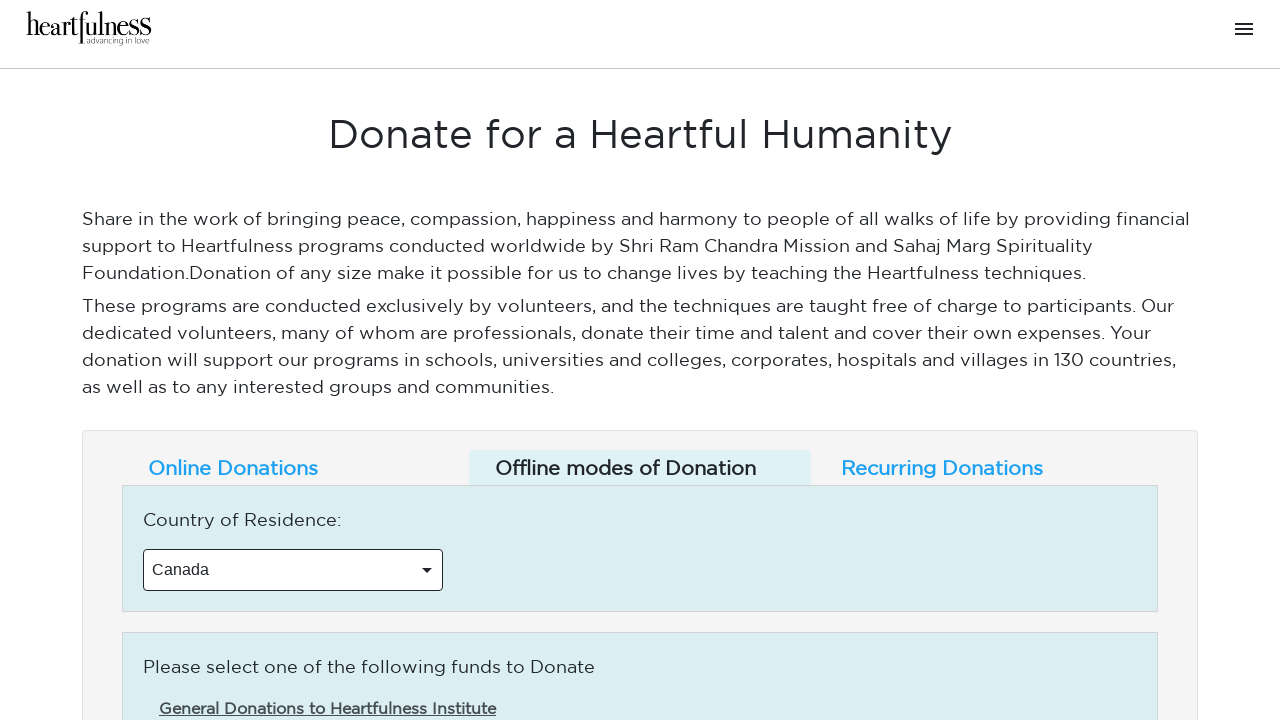

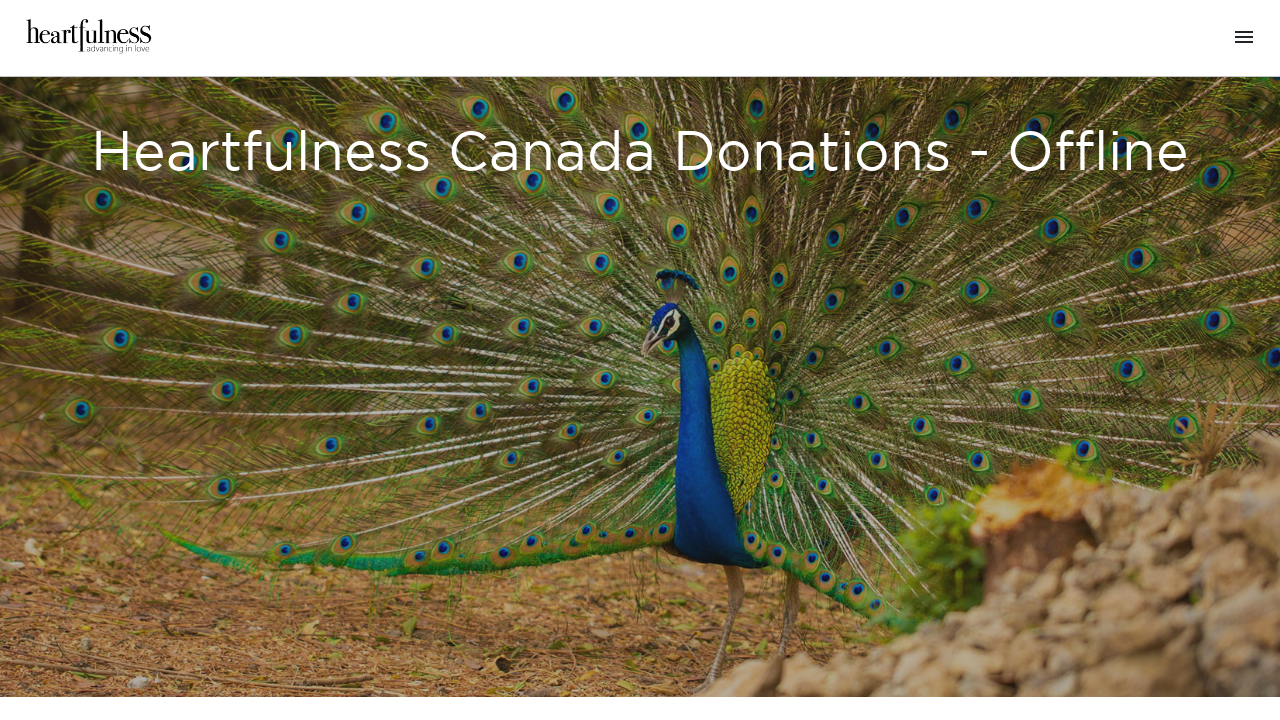